Clicks the "Get Started" button on the Playwright homepage and verifies navigation to the intro page

Starting URL: https://playwright.dev/

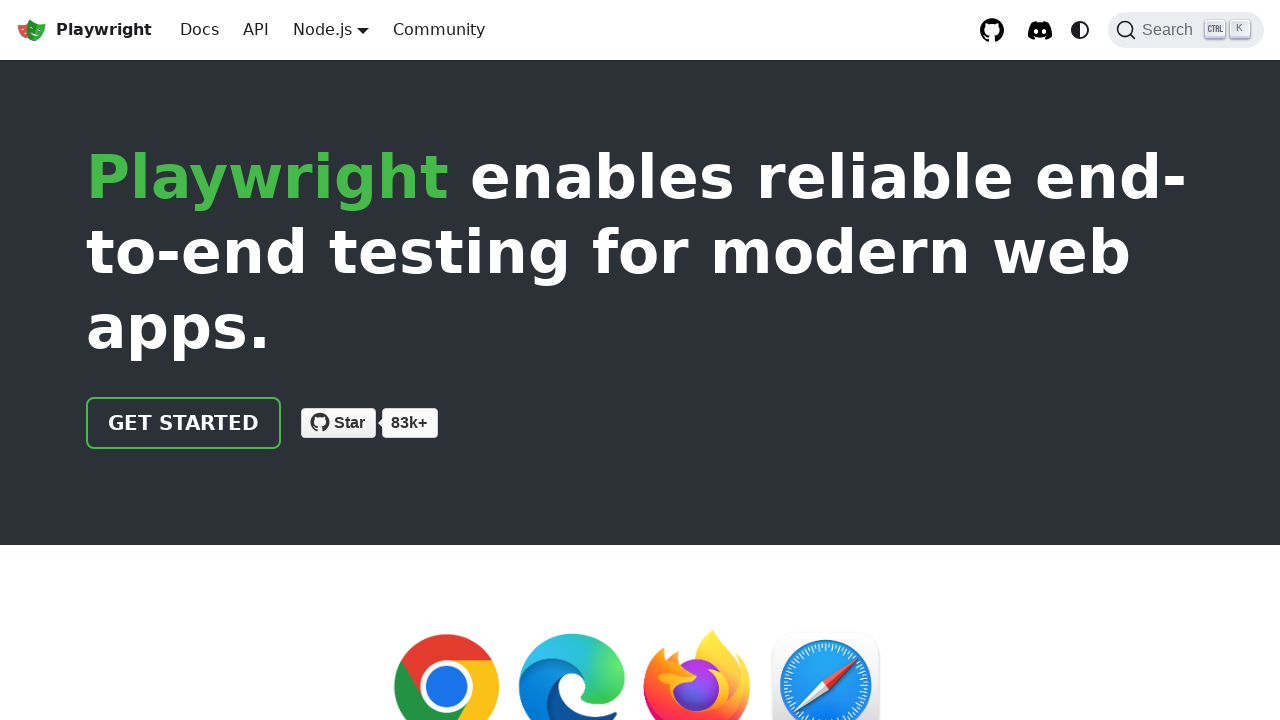

Clicked the 'Get started' button on Playwright homepage at (184, 423) on a:has-text('Get started')
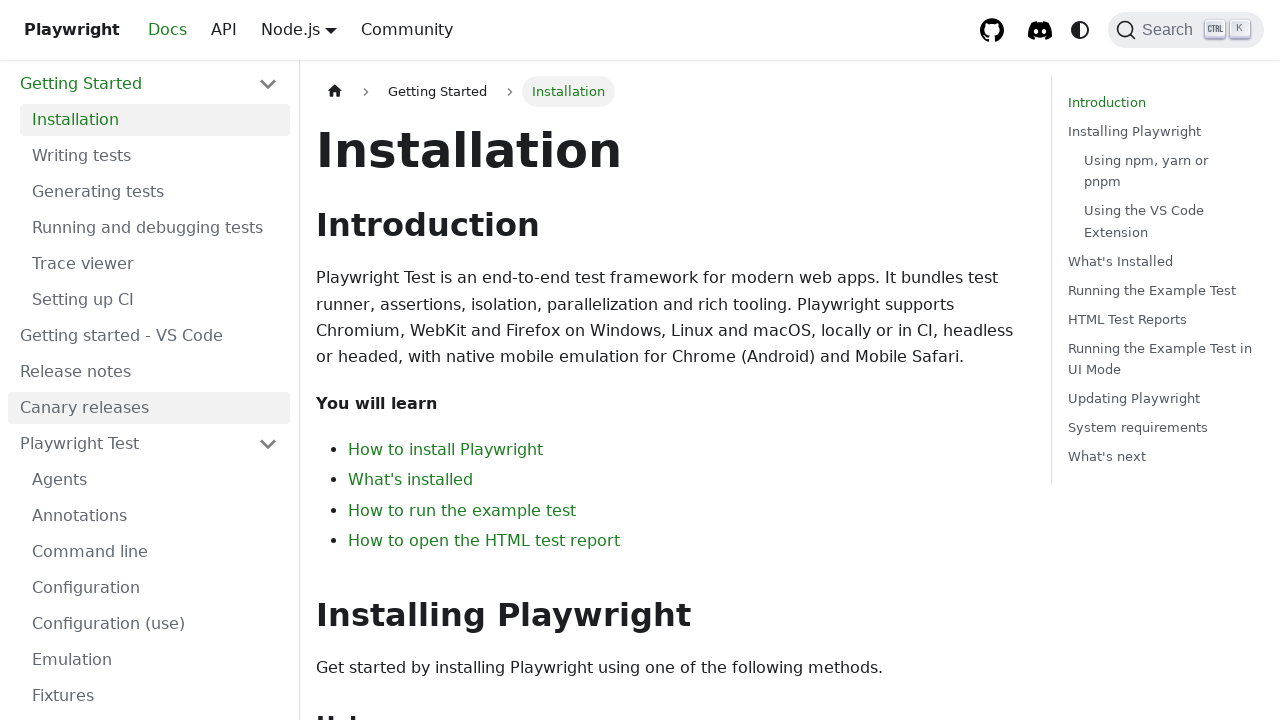

Verified navigation to intro page
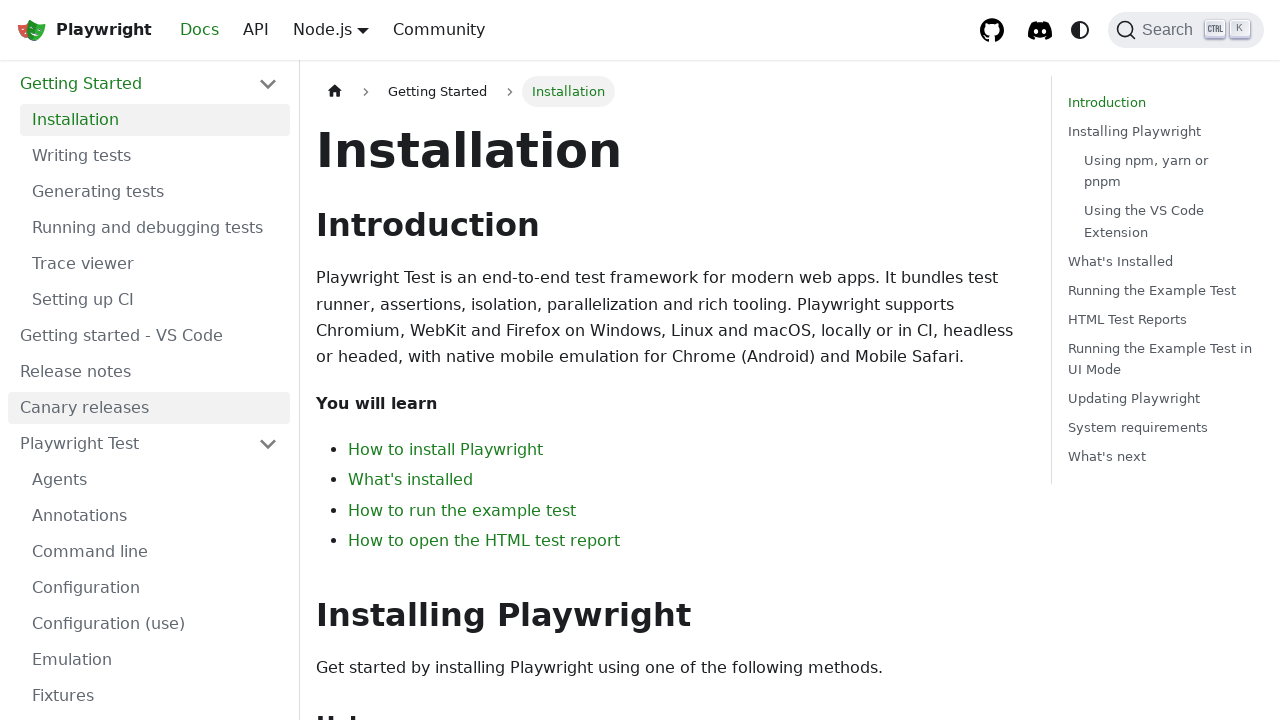

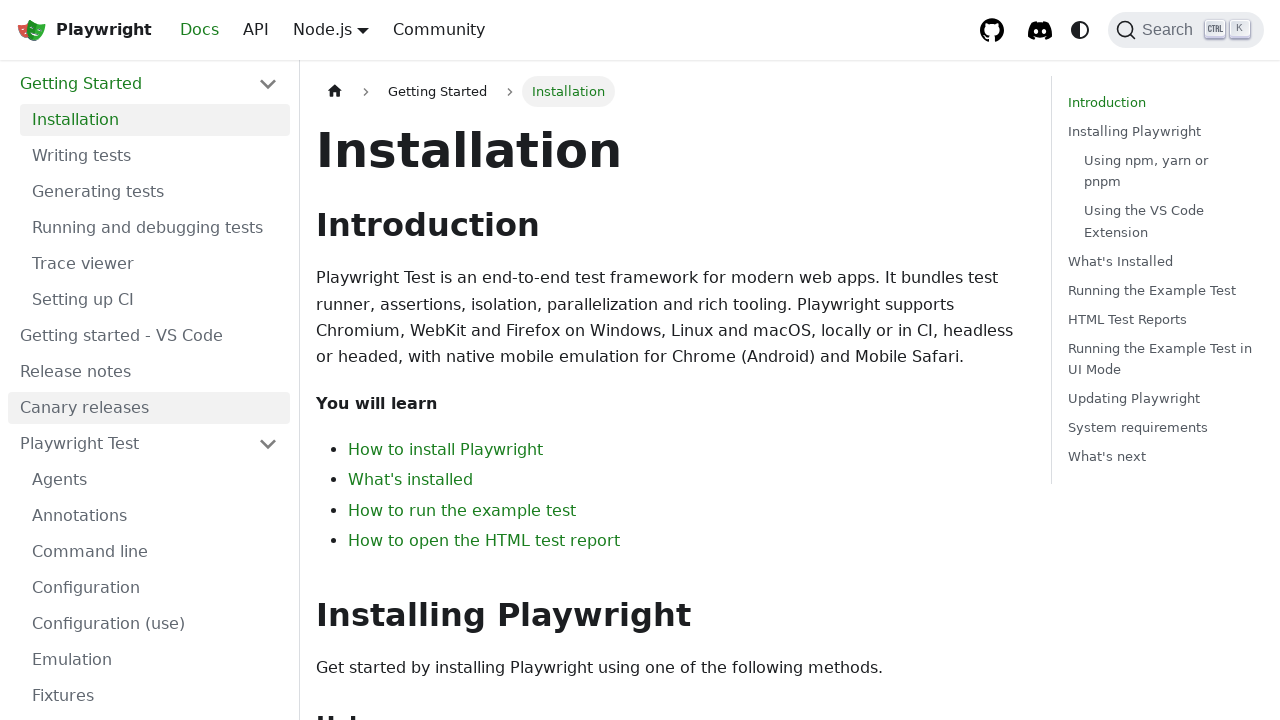